Navigates to an automation practice page, switches to an iframe, and verifies that images are present within the frame

Starting URL: https://rahulshettyacademy.com/AutomationPractice/

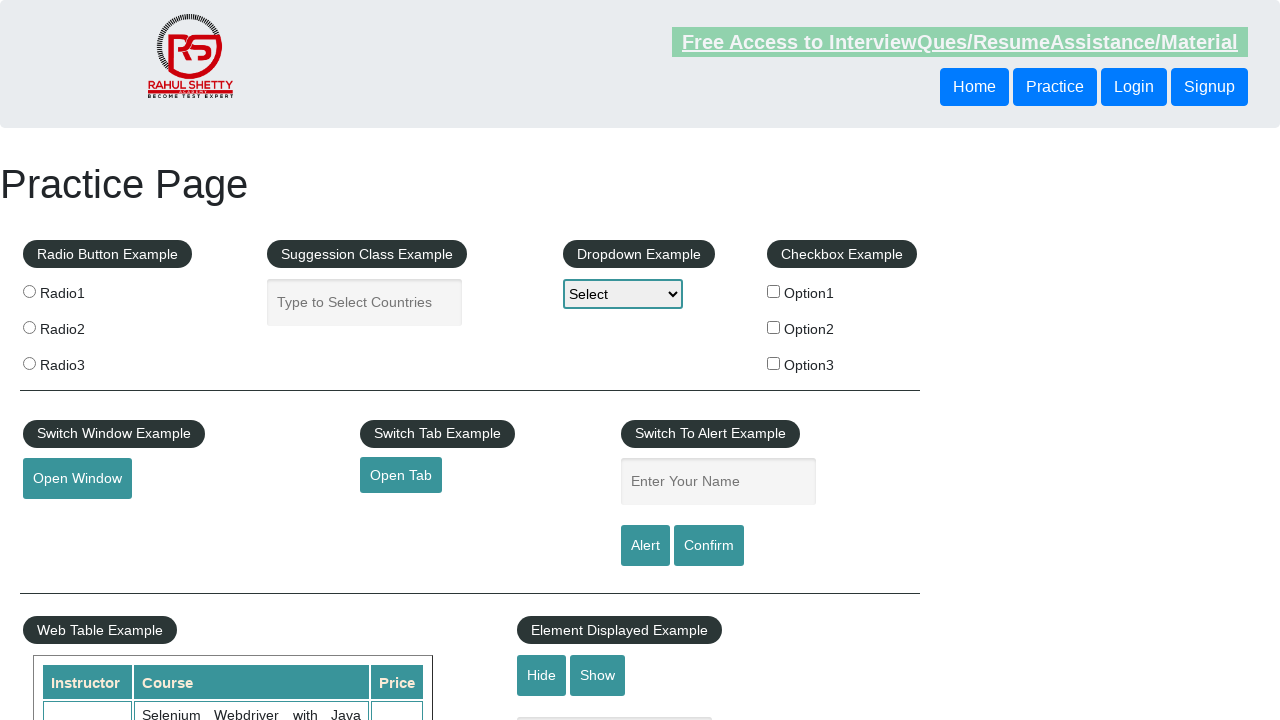

Navigated to automation practice page
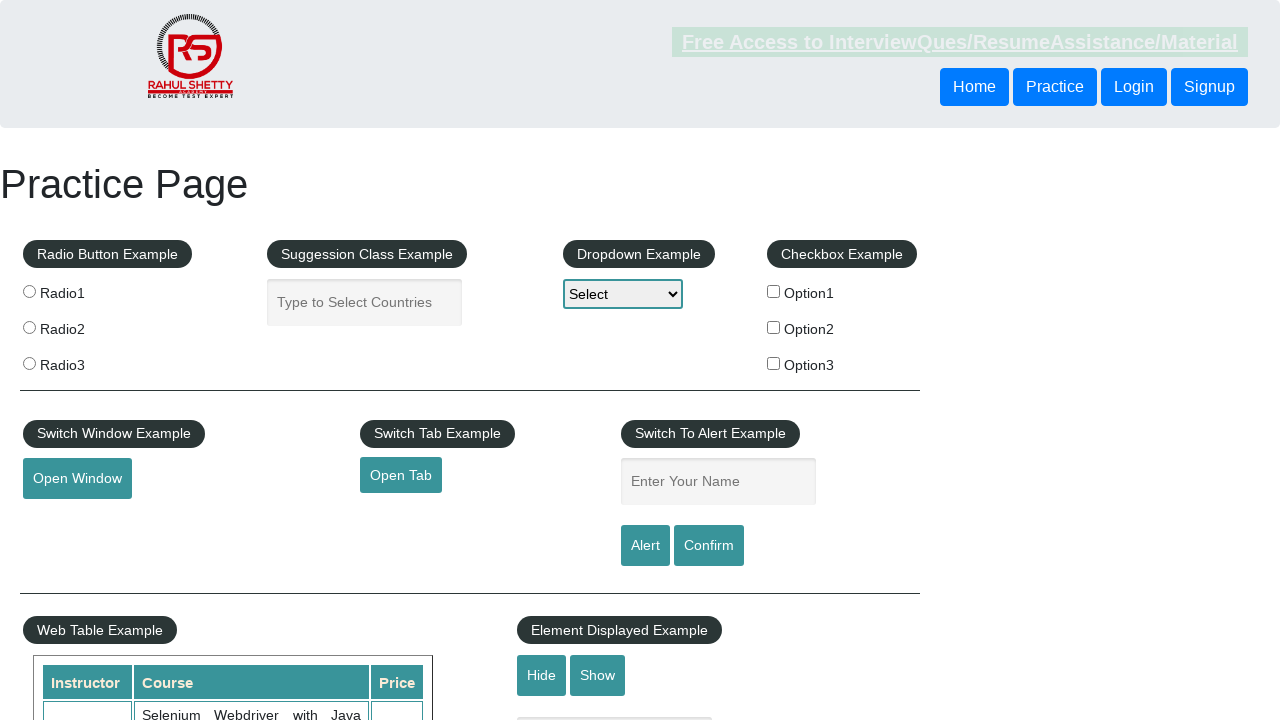

Located courses iframe element
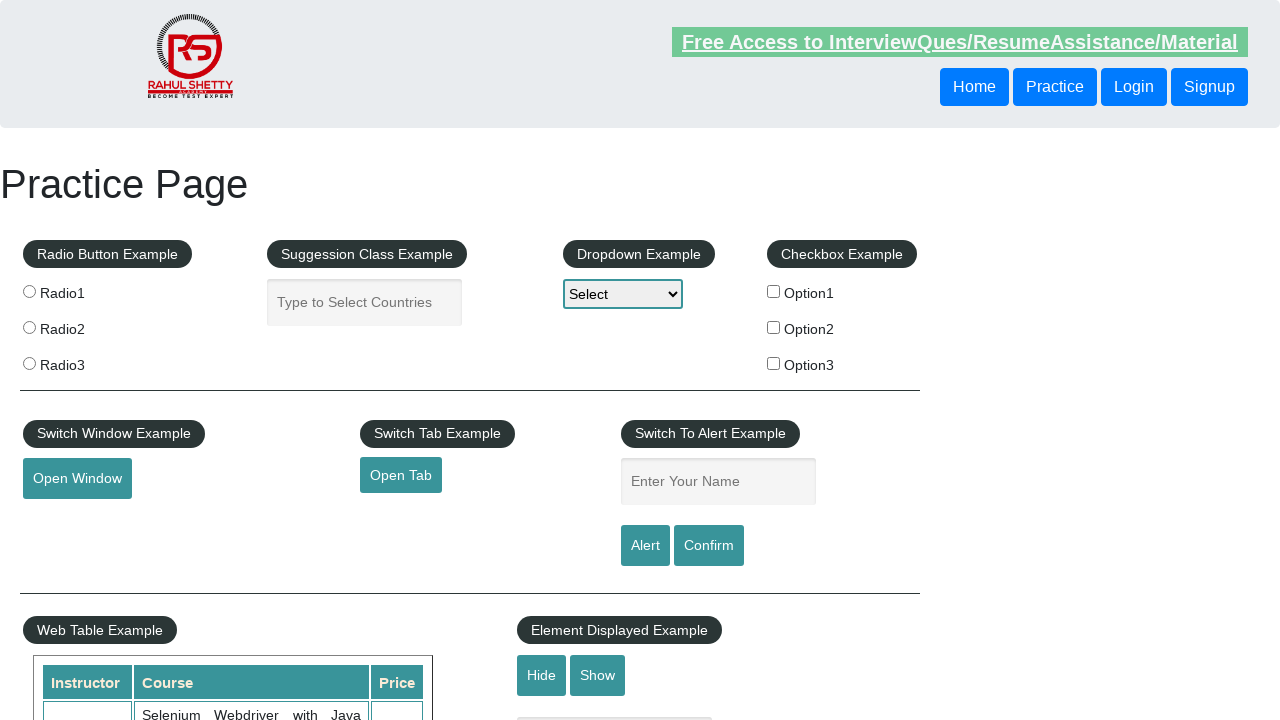

Waited for first image to be present in iframe
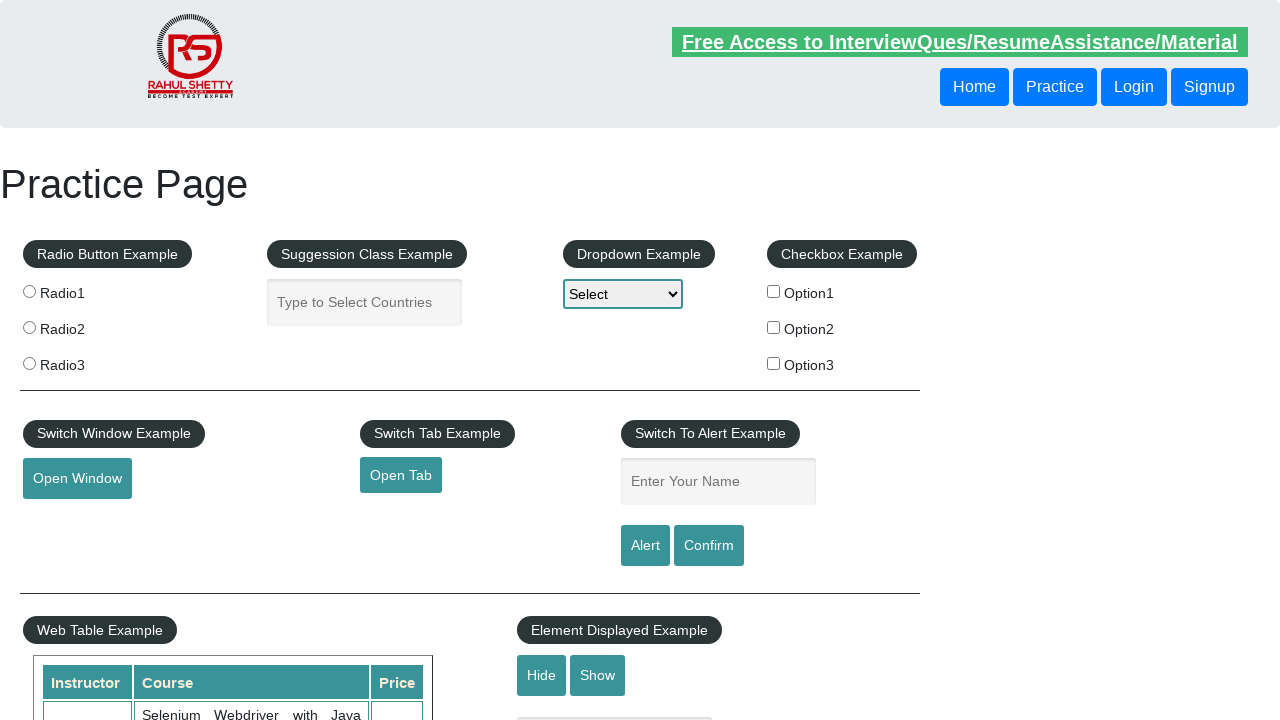

Counted 3 images in the iframe
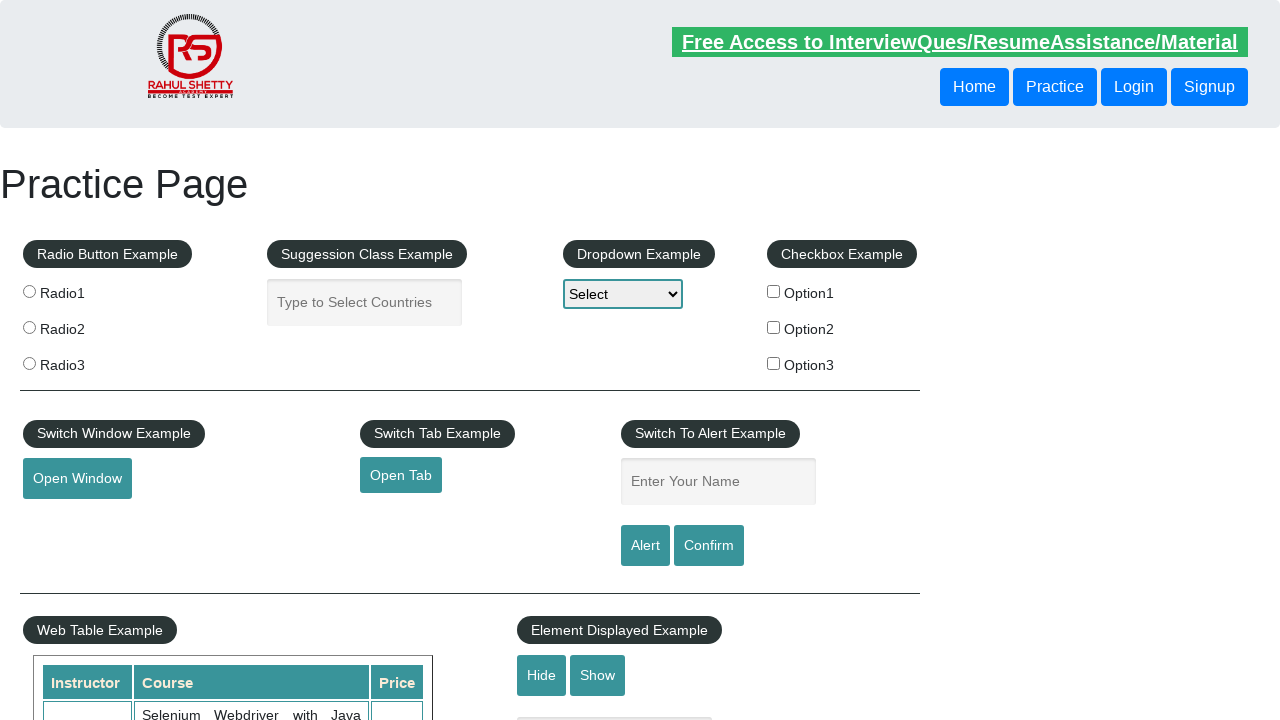

Verified that 3 images are present in iframe (assertion passed)
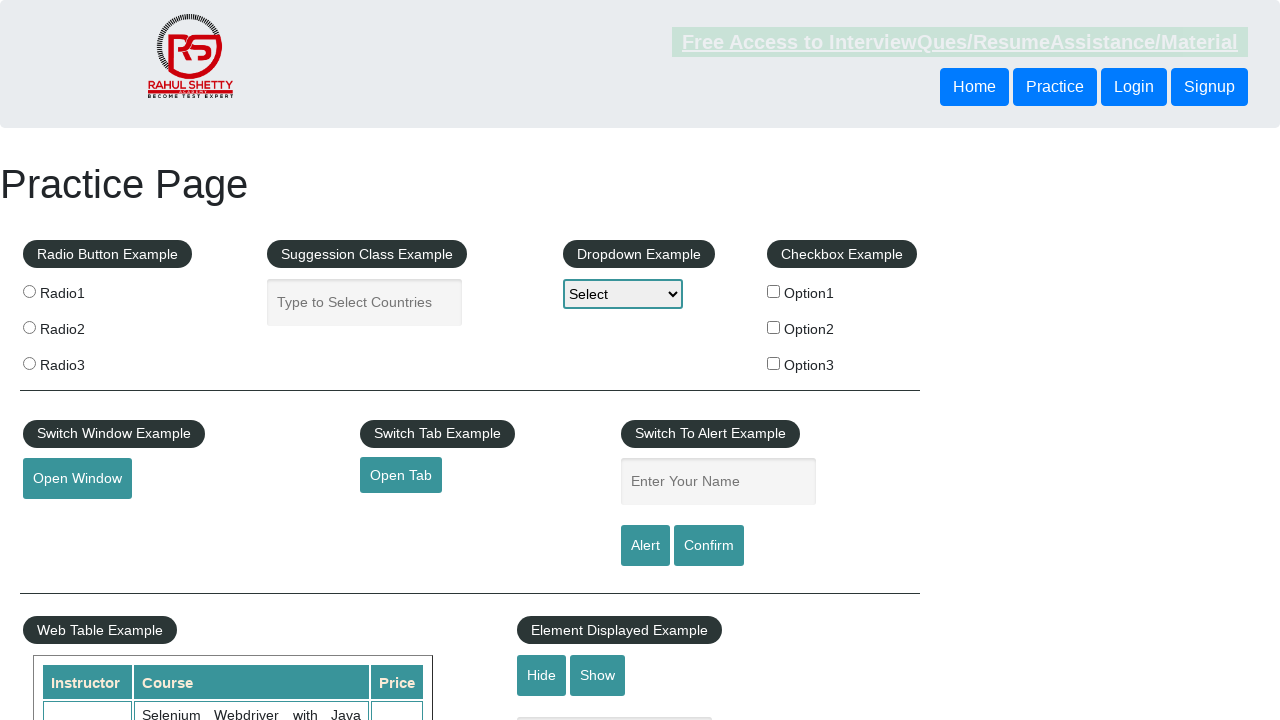

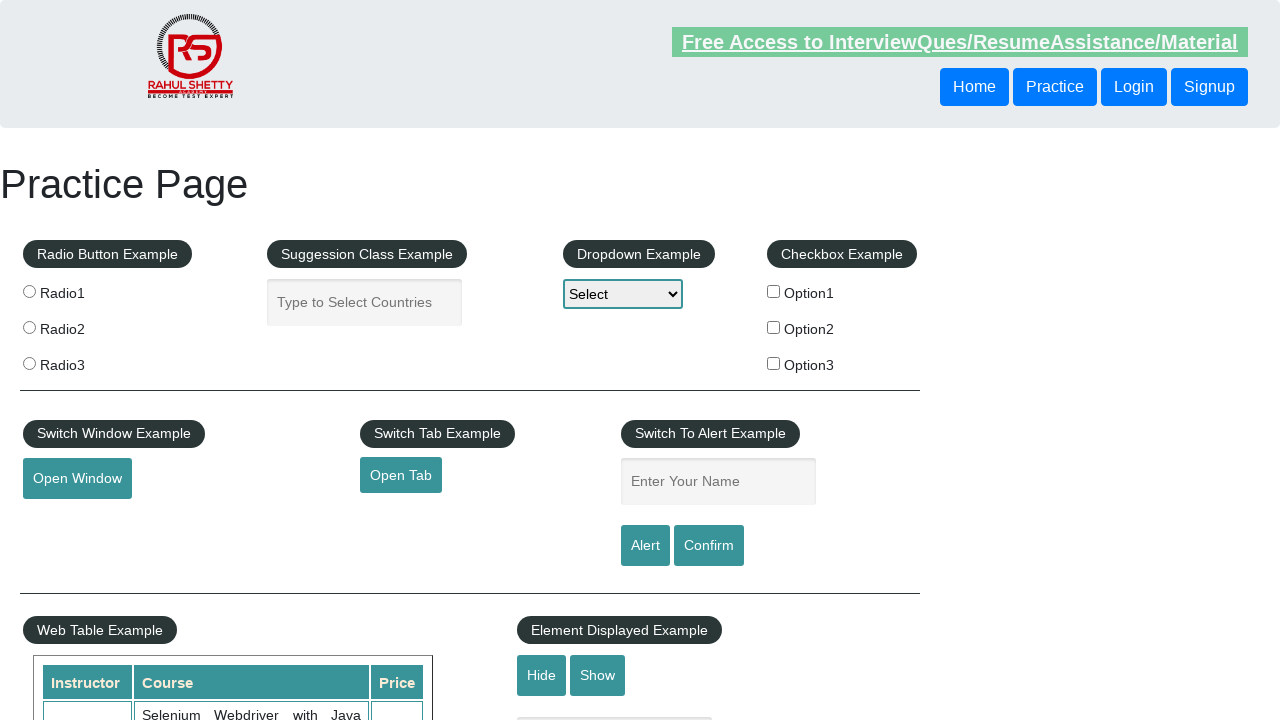